Tests the Python.org search functionality by entering "pycon" in the search box and submitting the search form

Starting URL: https://www.python.org

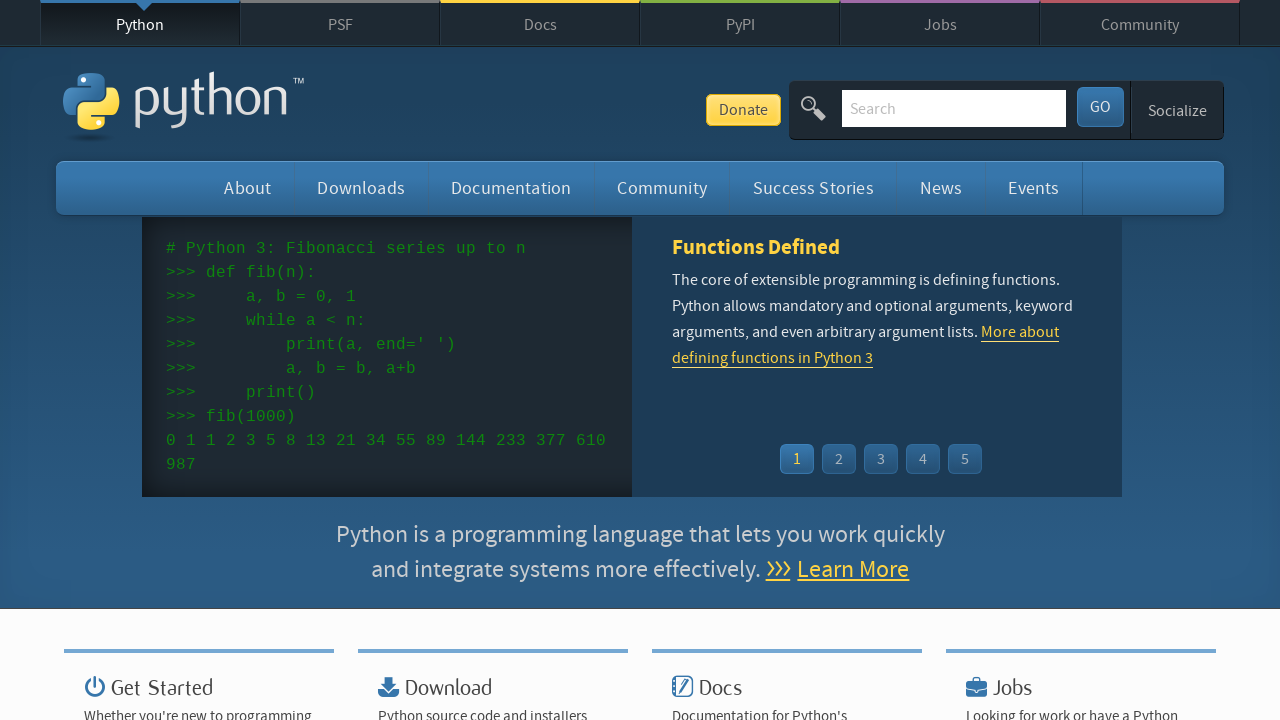

Verified 'Python' is in page title
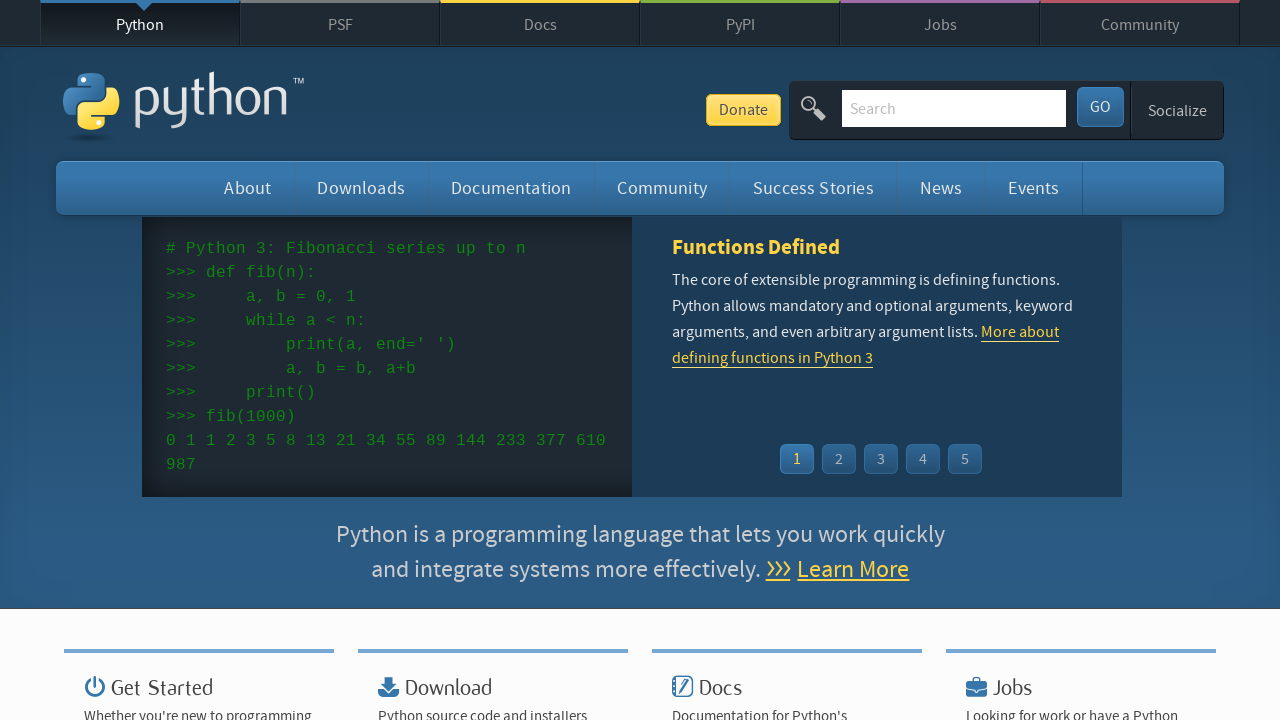

Filled search box with 'pycon' on input[name='q']
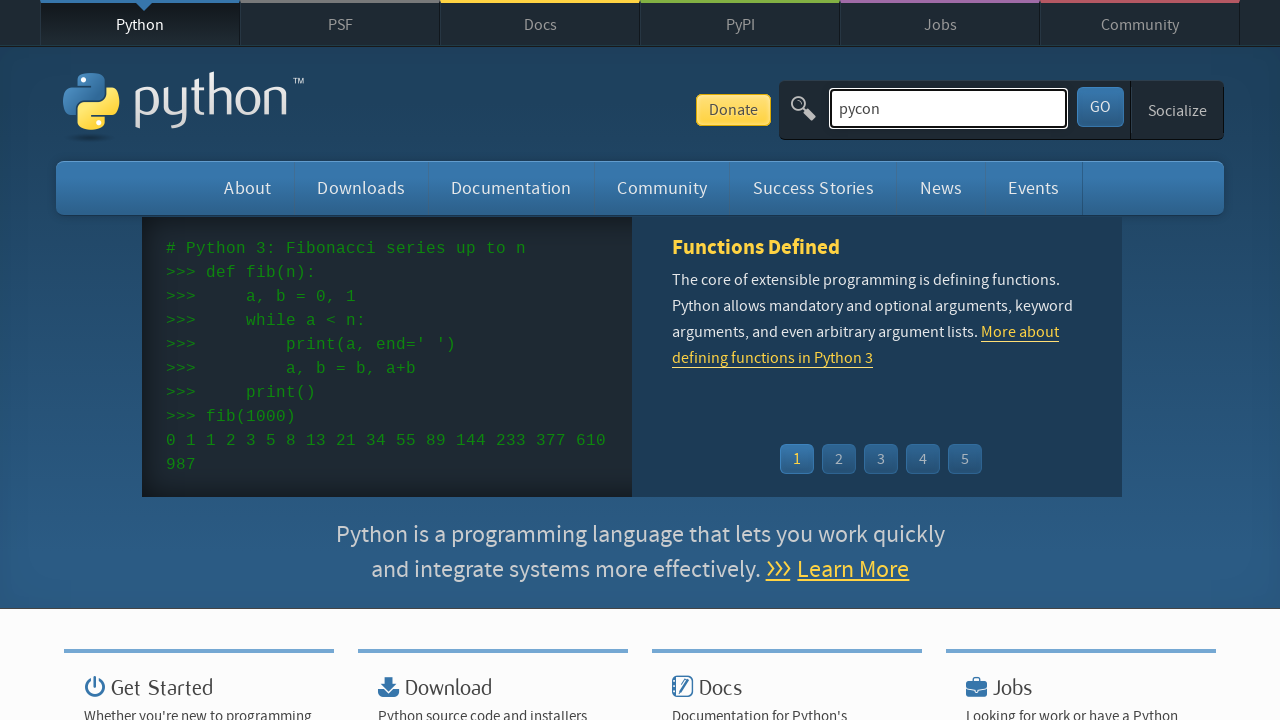

Pressed Enter to submit search form on input[name='q']
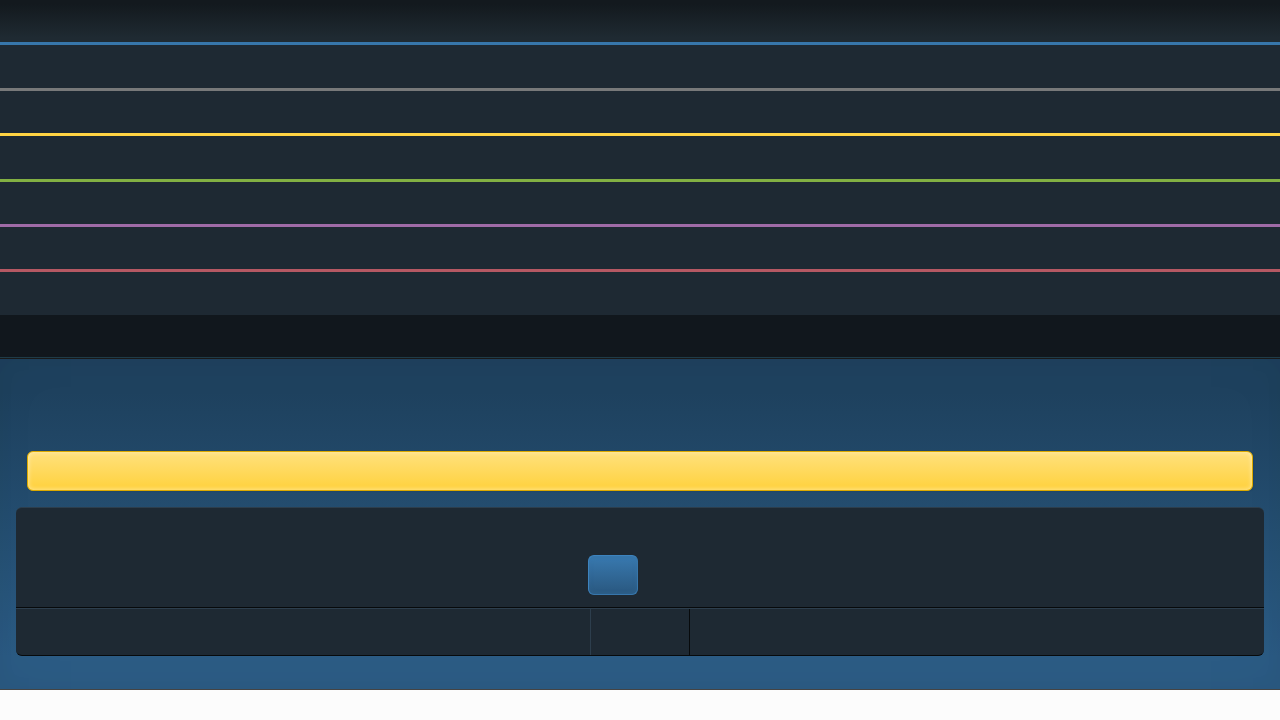

Waited for network idle after search submission
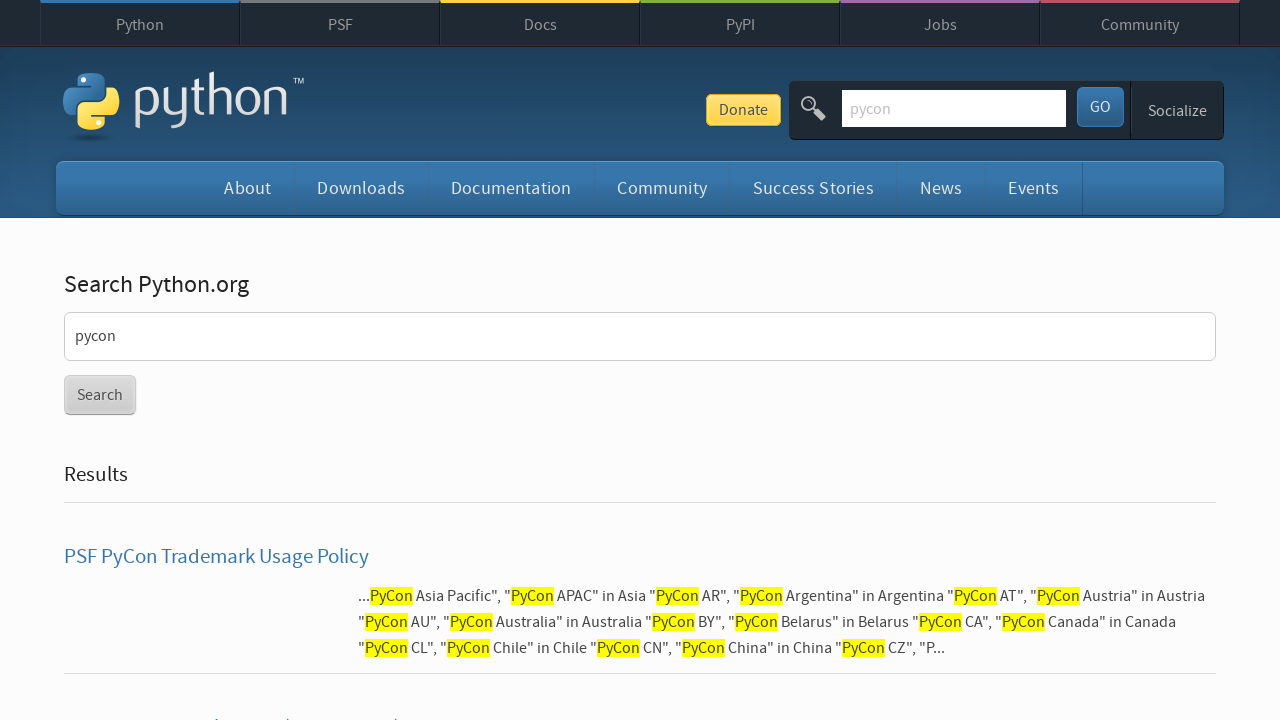

Verified search results were found (no 'No results found' message)
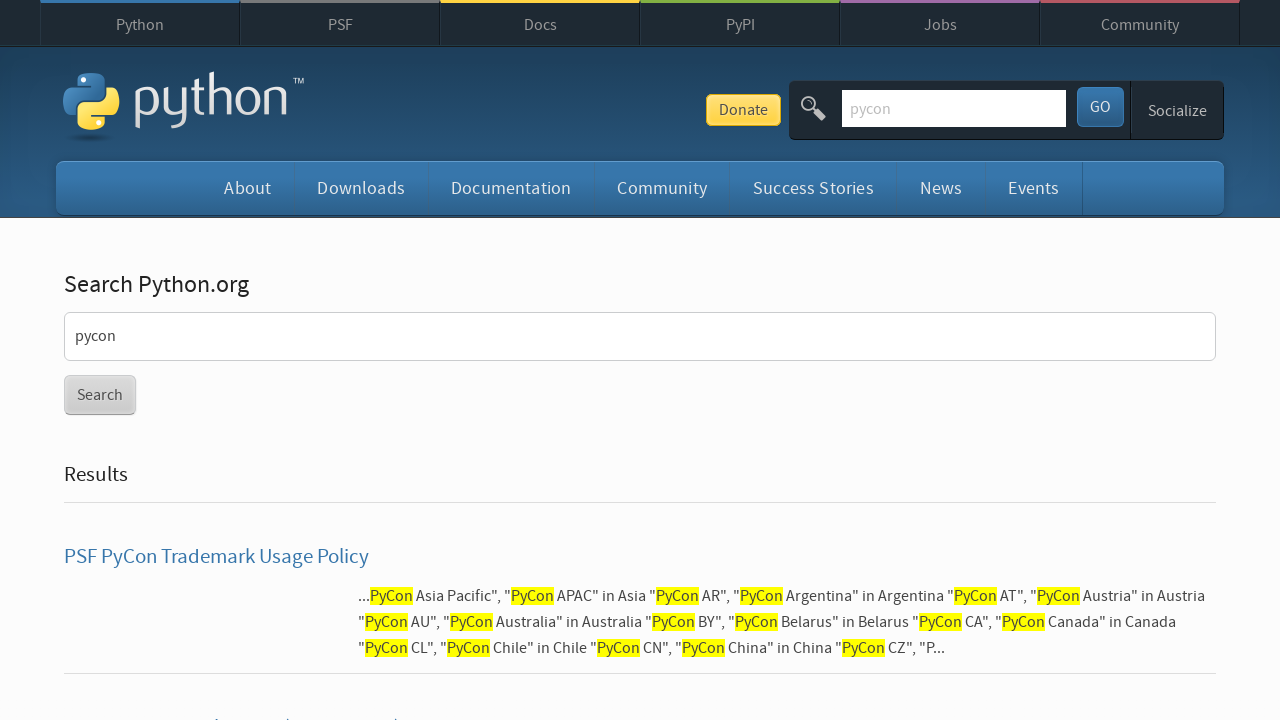

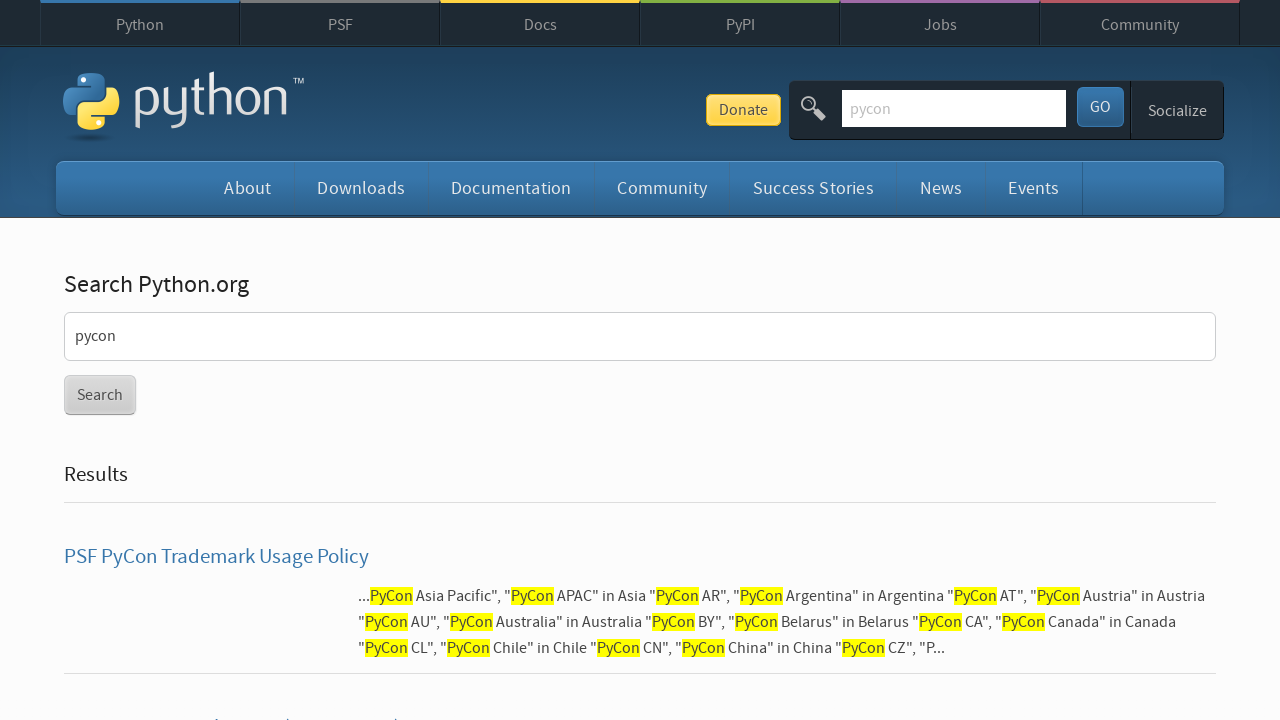